Tests the Hovers link by clicking it and verifying the page loads correctly

Starting URL: https://the-internet.herokuapp.com/

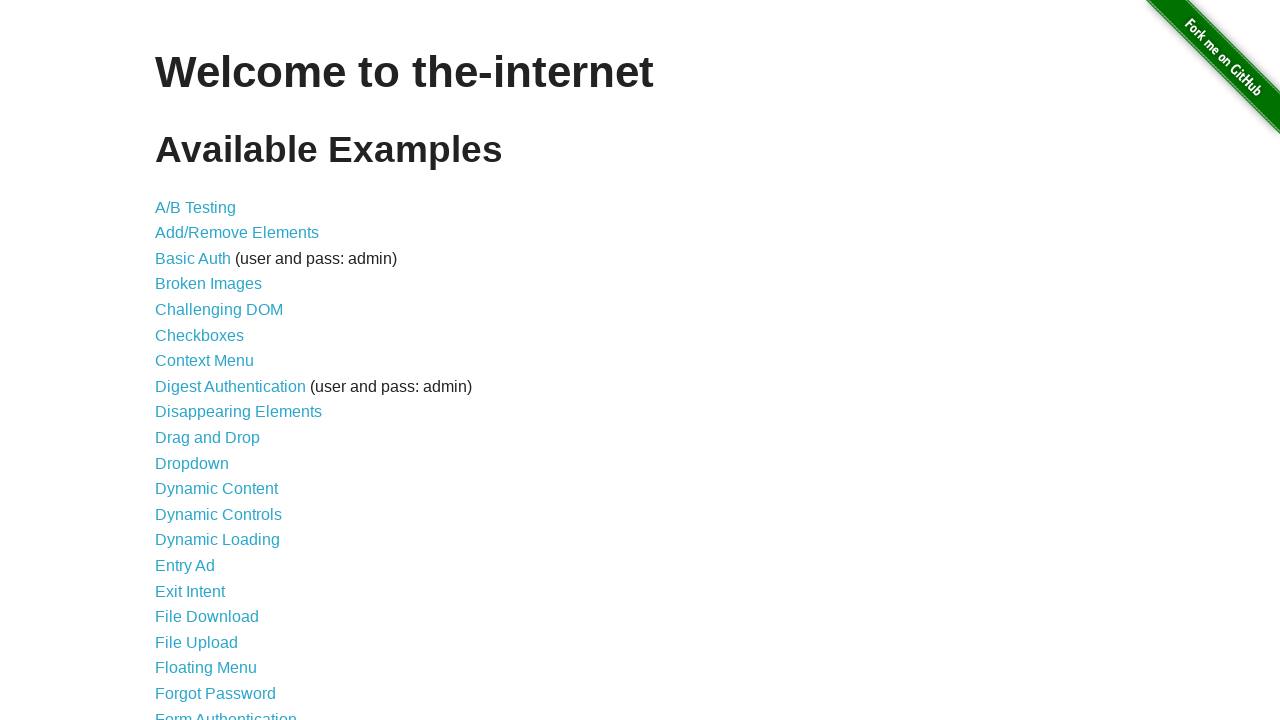

Clicked the Hovers link at (180, 360) on a >> internal:has-text="Hovers"i
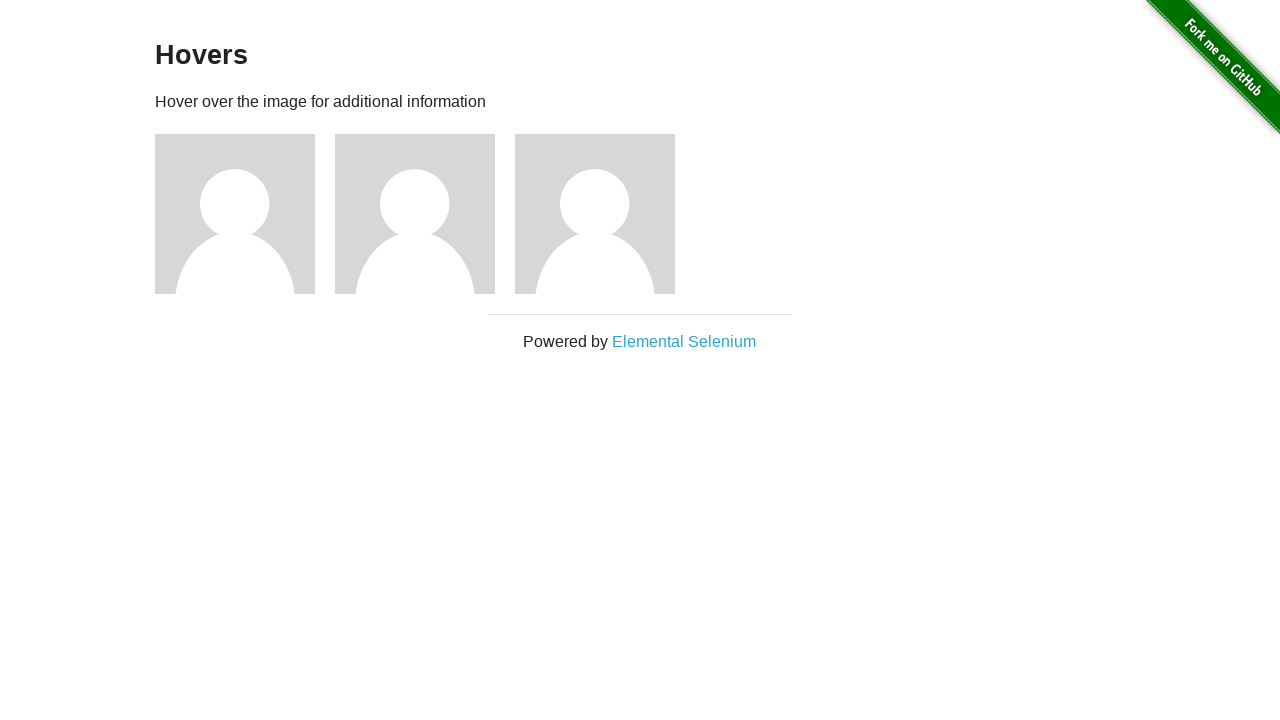

Waited for Hovers page to load (networkidle)
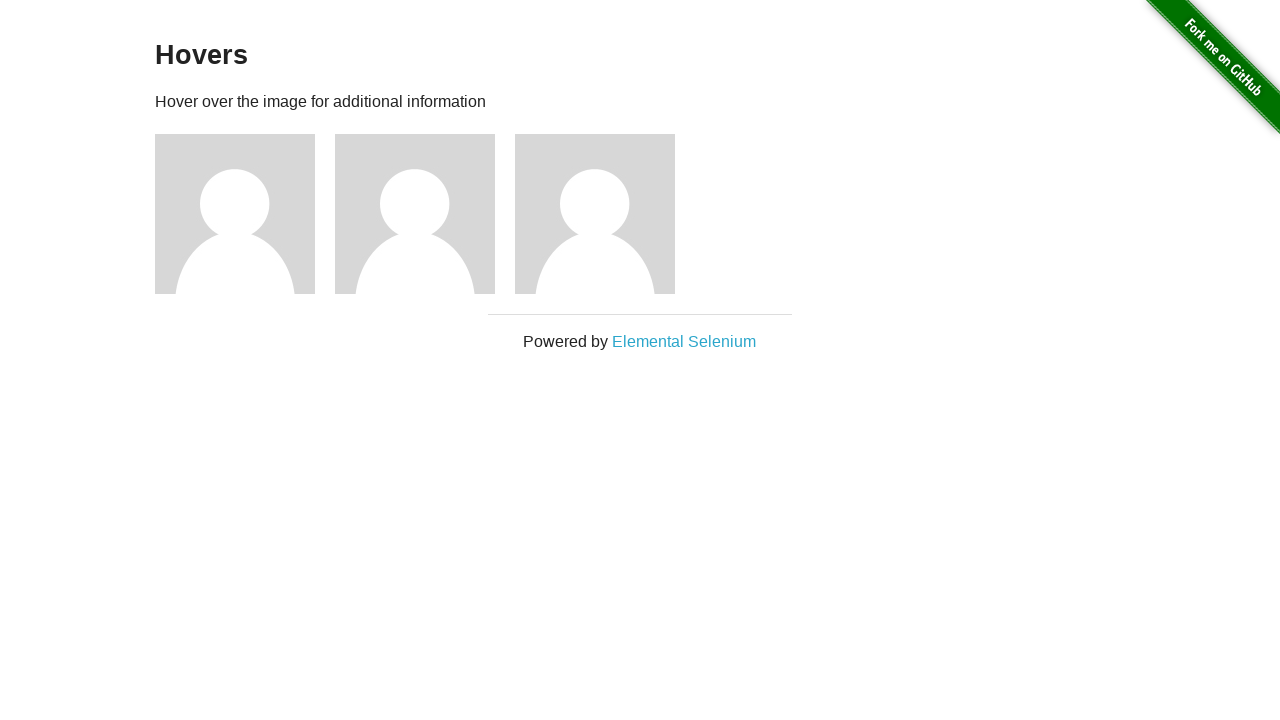

Verified 'Hovers' text is present on the page
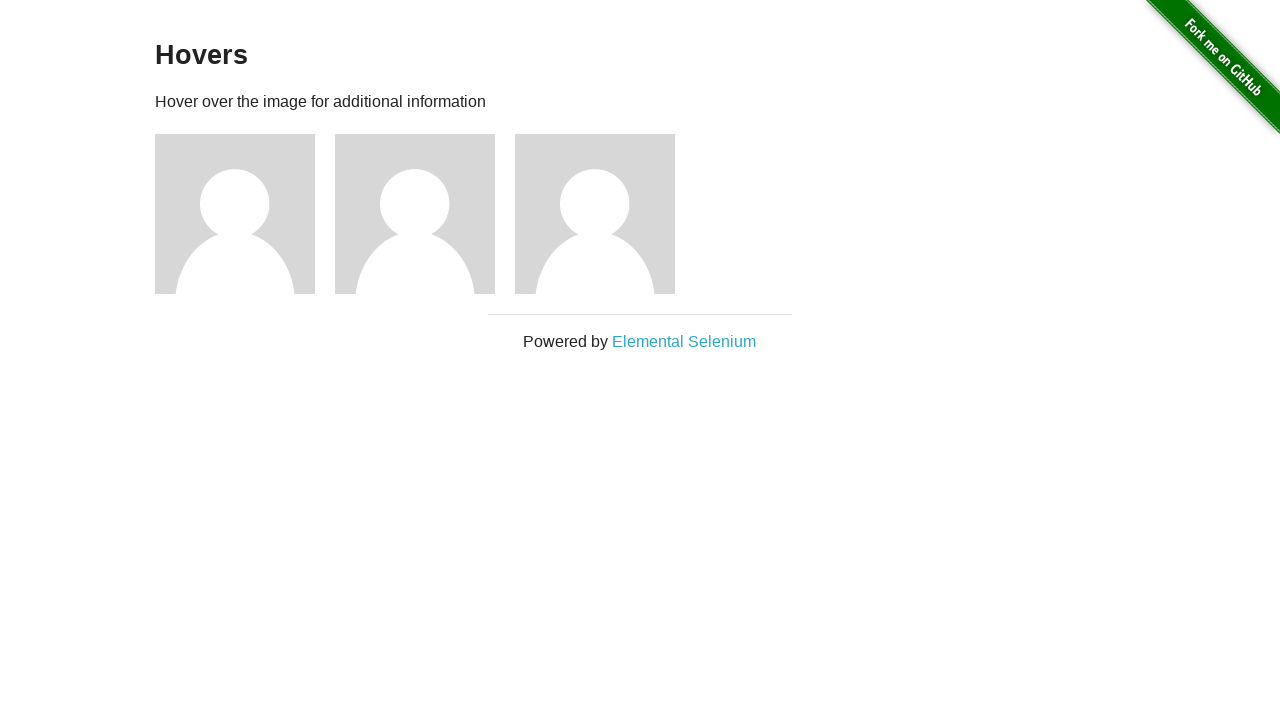

Navigated back to home page
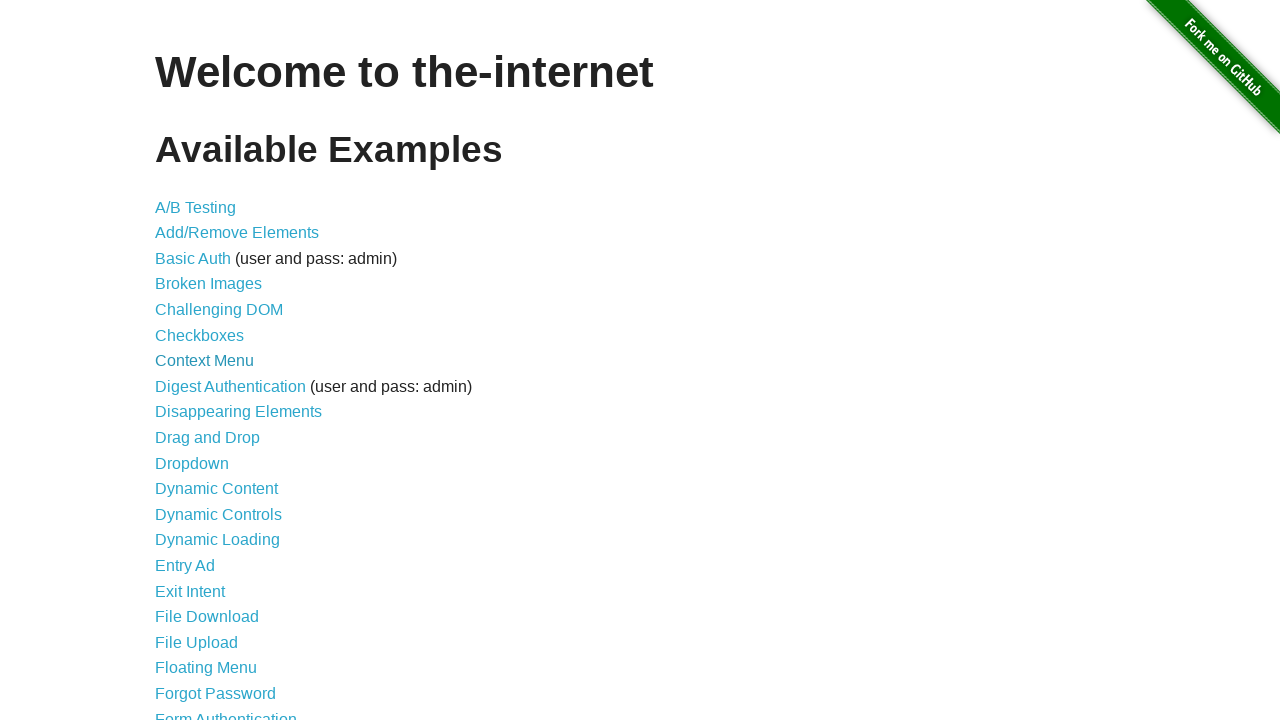

Waited for home page to load (networkidle)
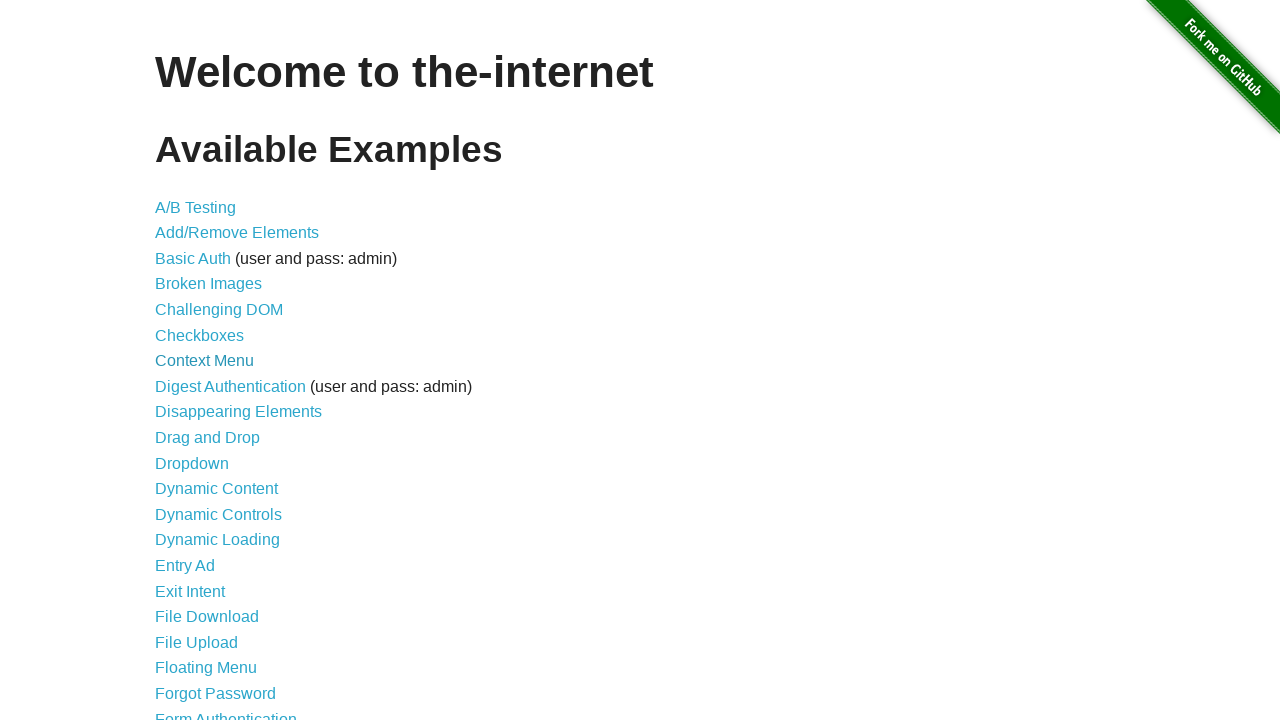

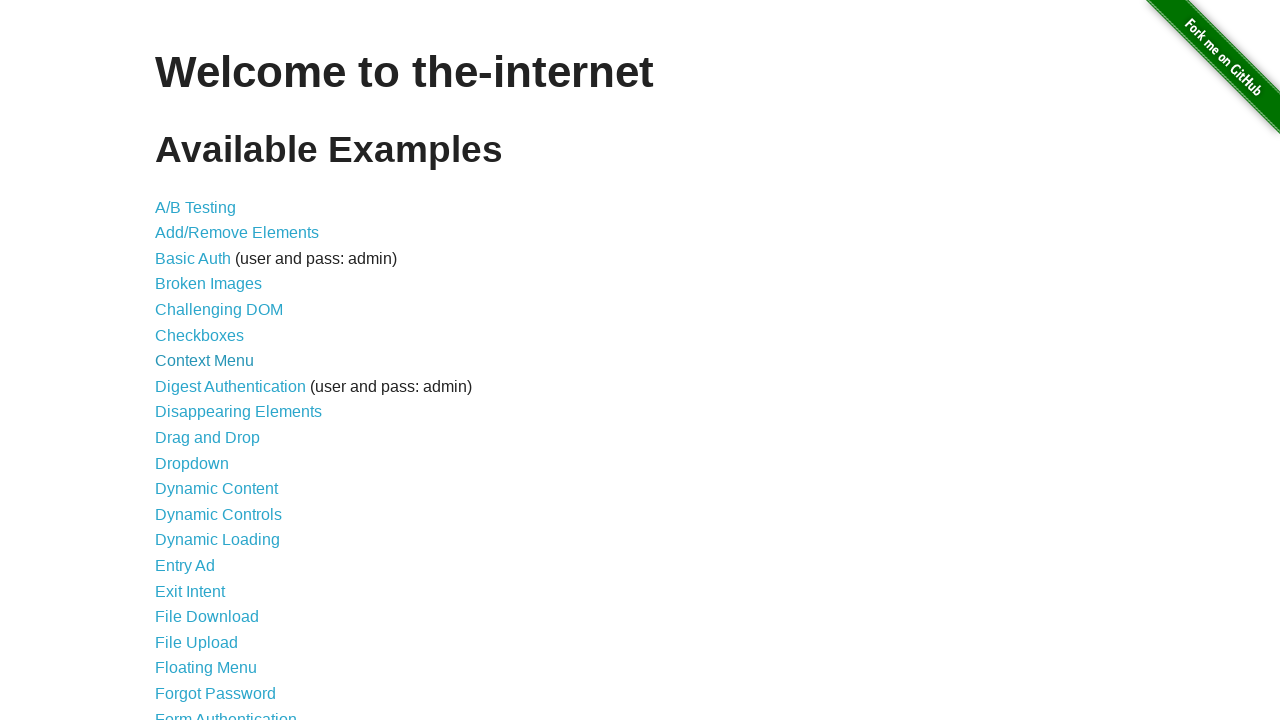